Tests keyboard shortcuts functionality on a text comparison tool by copying text from source area and pasting it to destination area using Ctrl+A, Ctrl+C, and Ctrl+V keyboard combinations

Starting URL: https://extendsclass.com/text-compare

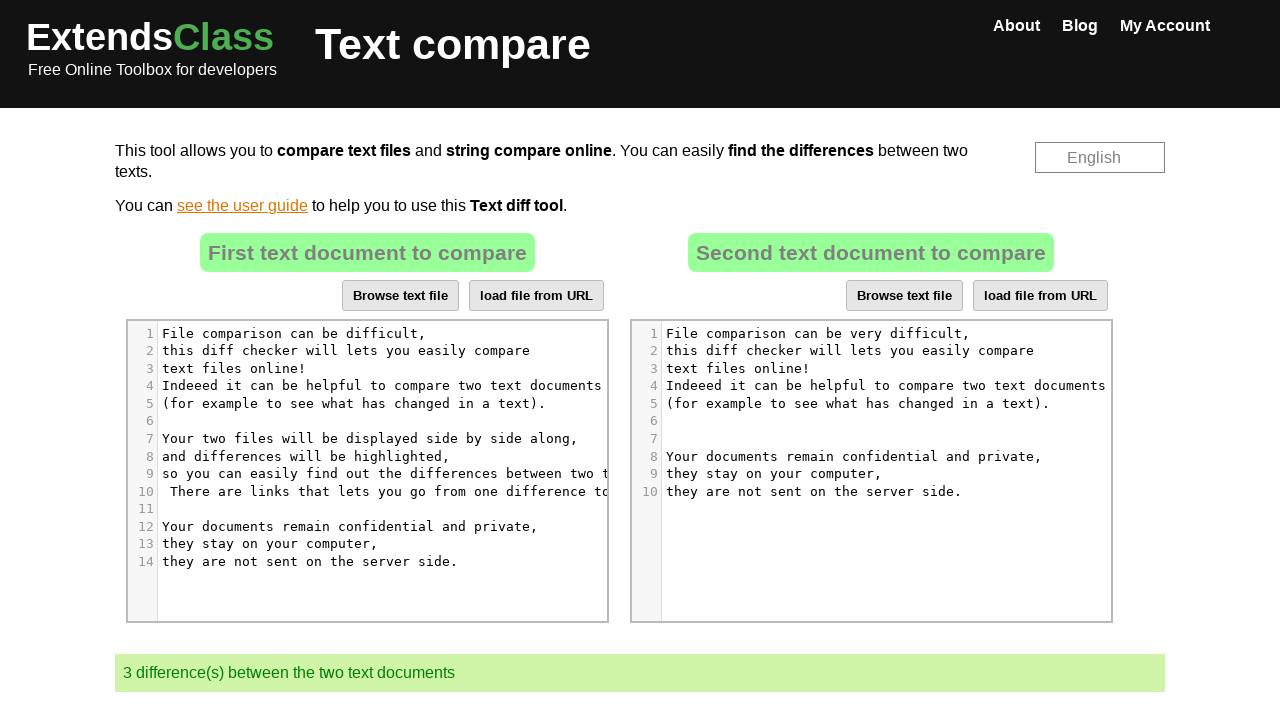

Located source text area element
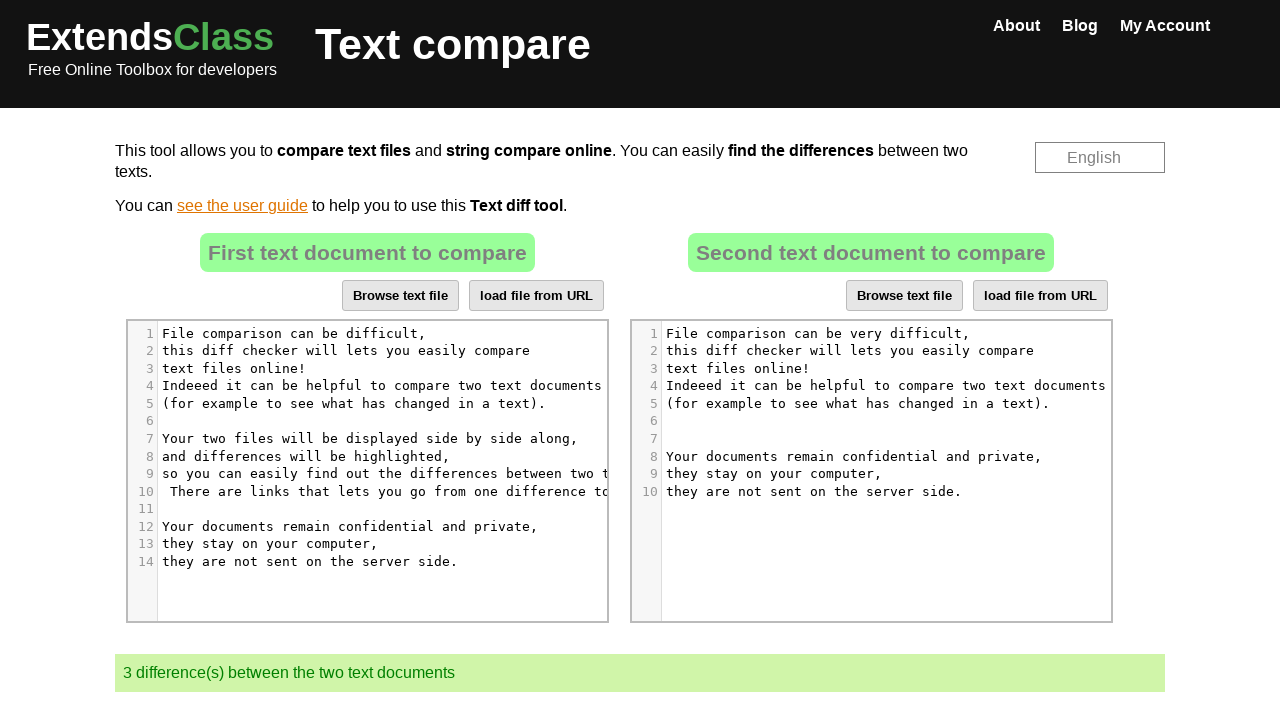

Clicked on source text area at (391, 421) on xpath=//*[@id="dropZone"]/div[2]/div/div[6]/div[1]/div/div/div/div[5]/div[6]/pre
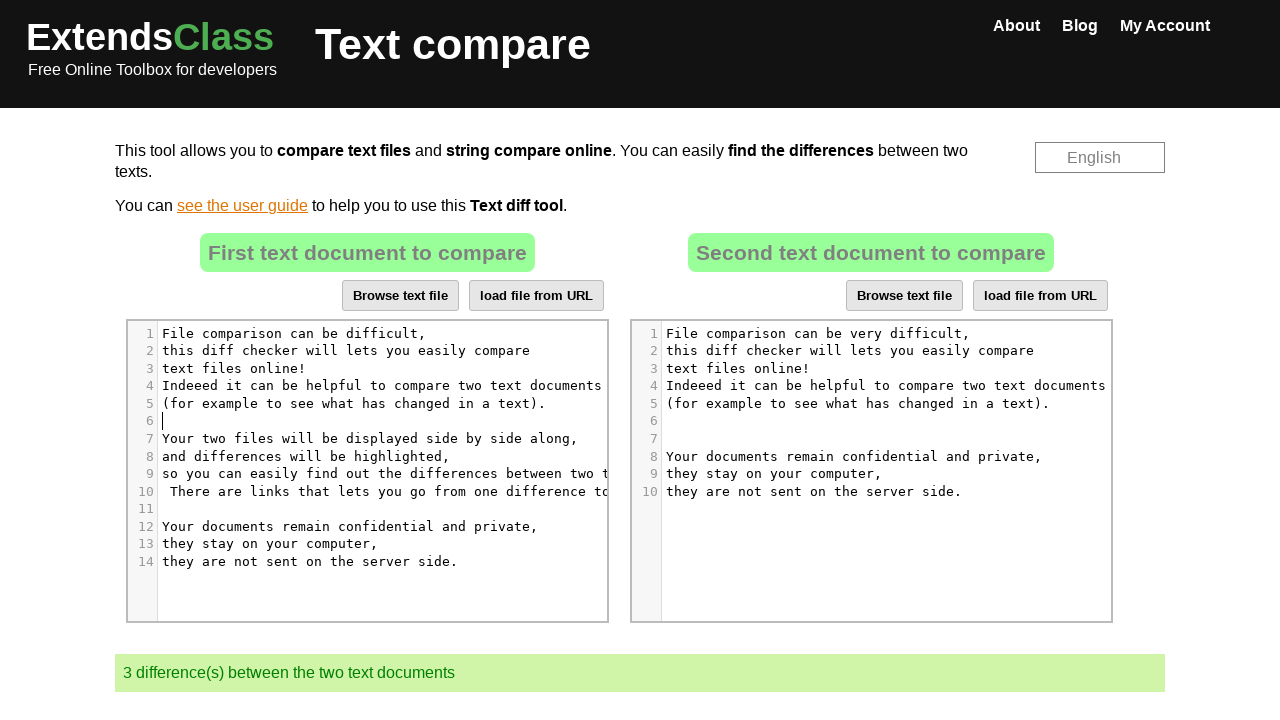

Pressed Ctrl+A to select all text in source area
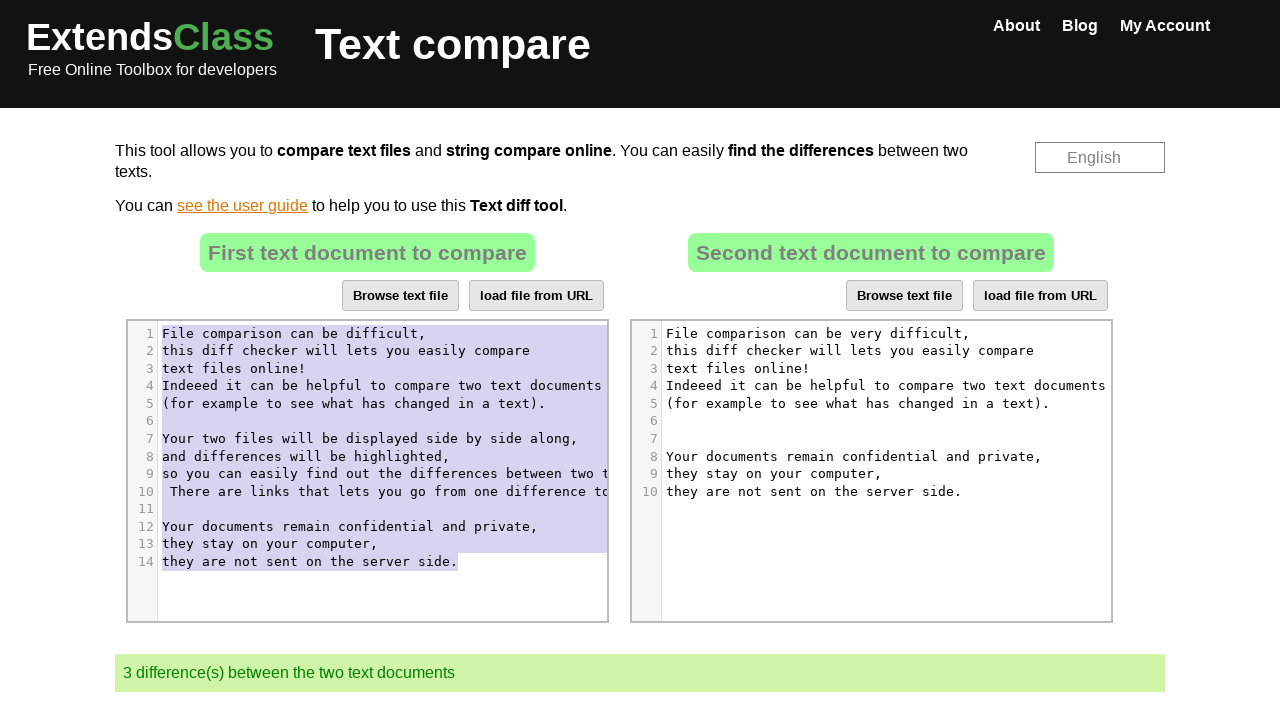

Pressed Ctrl+C to copy selected text to clipboard
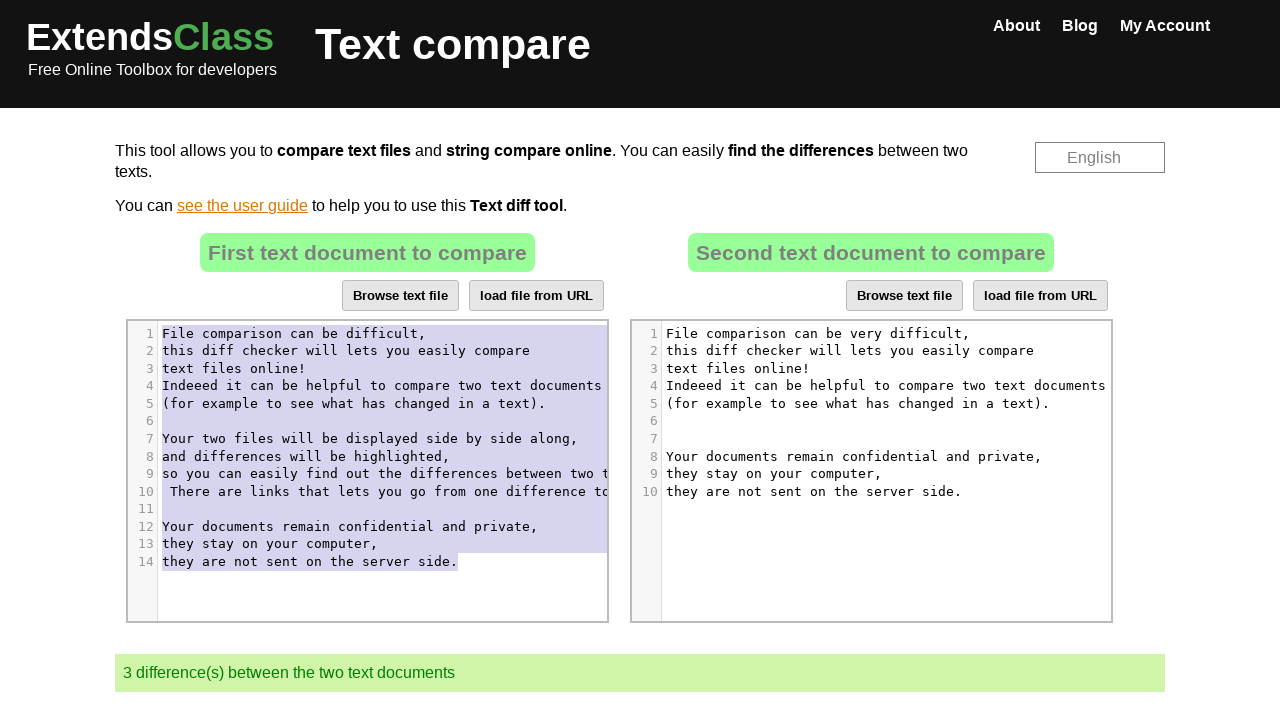

Waited 2 seconds for clipboard operation to complete
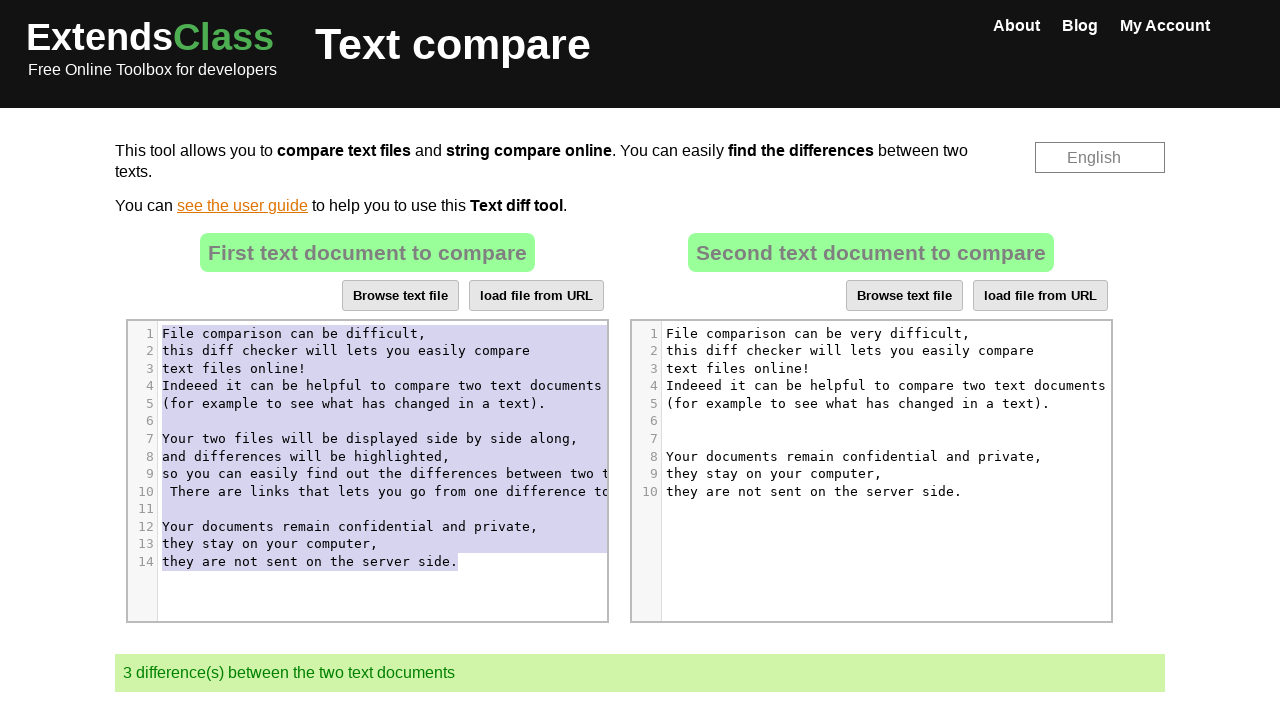

Located destination text area element
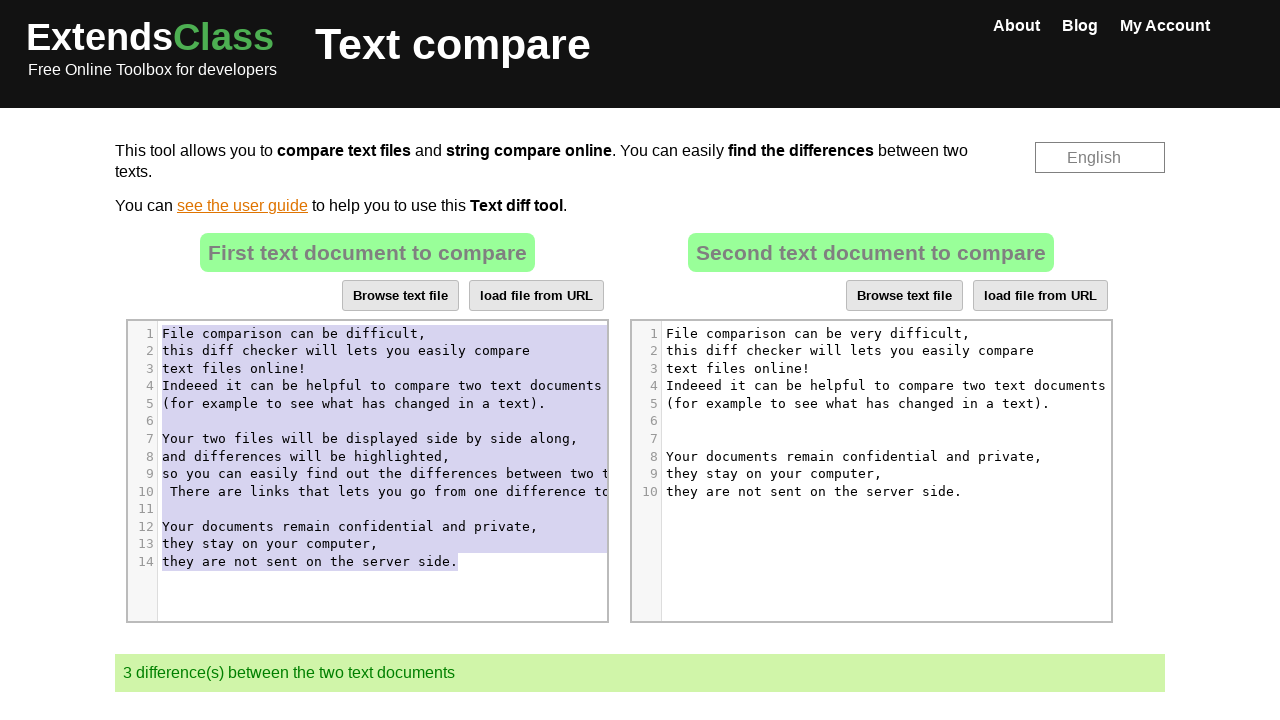

Clicked on destination text area at (871, 471) on xpath=//*[@id="dropZone2"]/div[2]
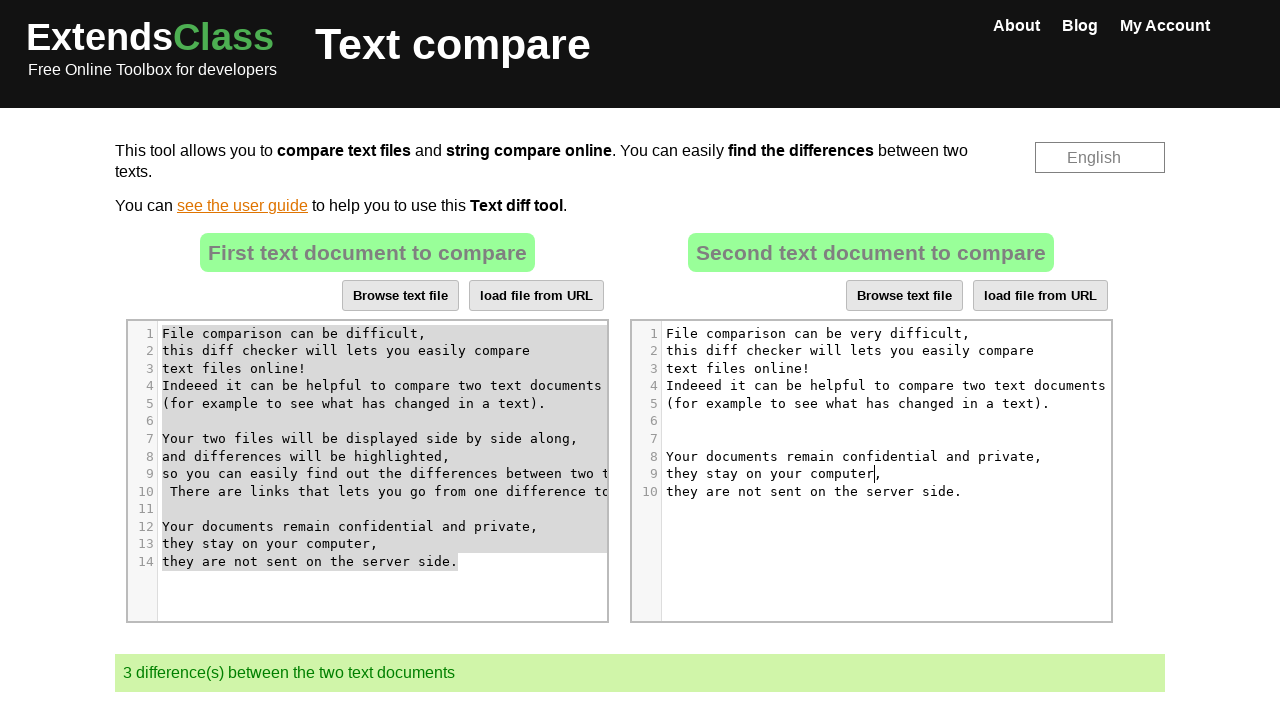

Pressed Ctrl+A to select all text in destination area
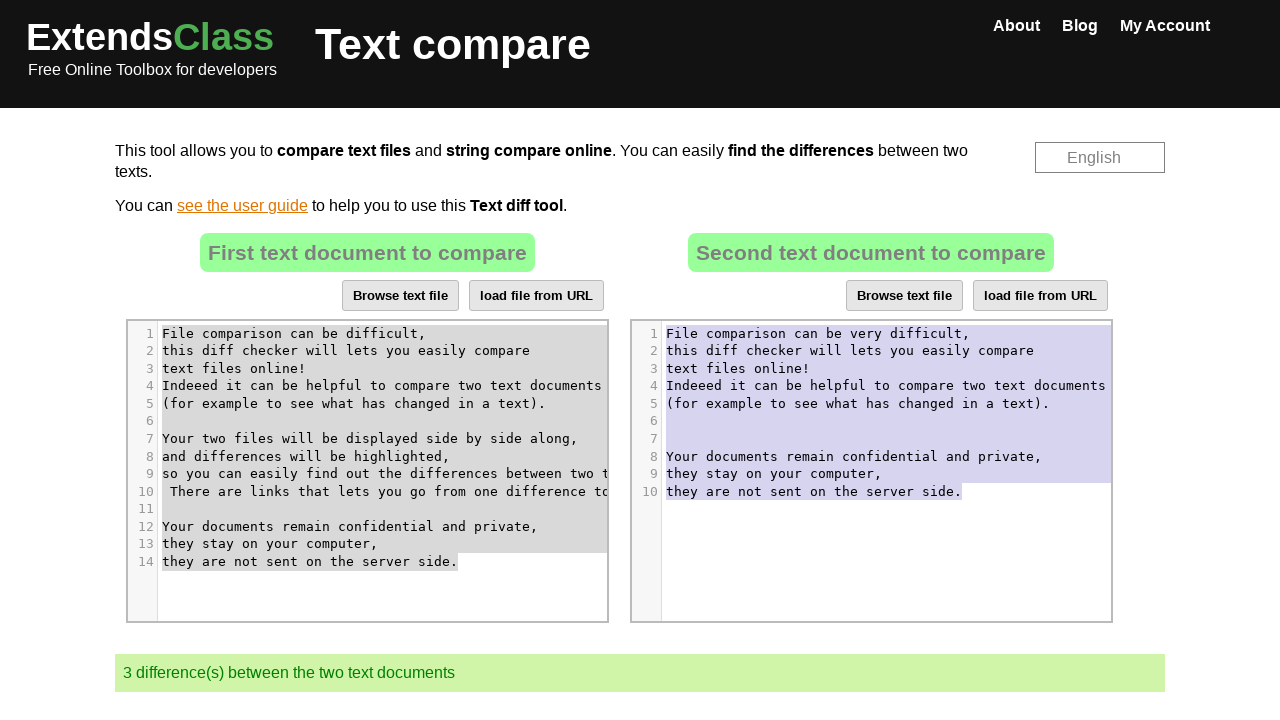

Pressed Ctrl+V to paste copied text into destination area
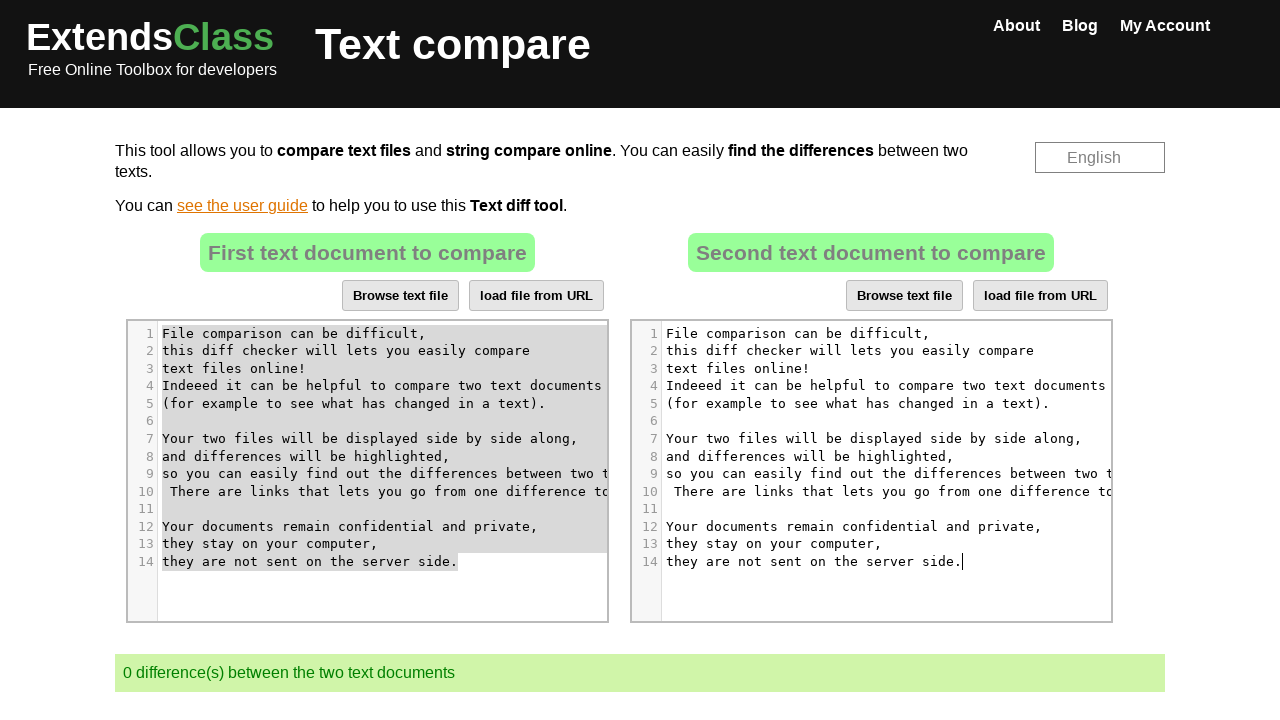

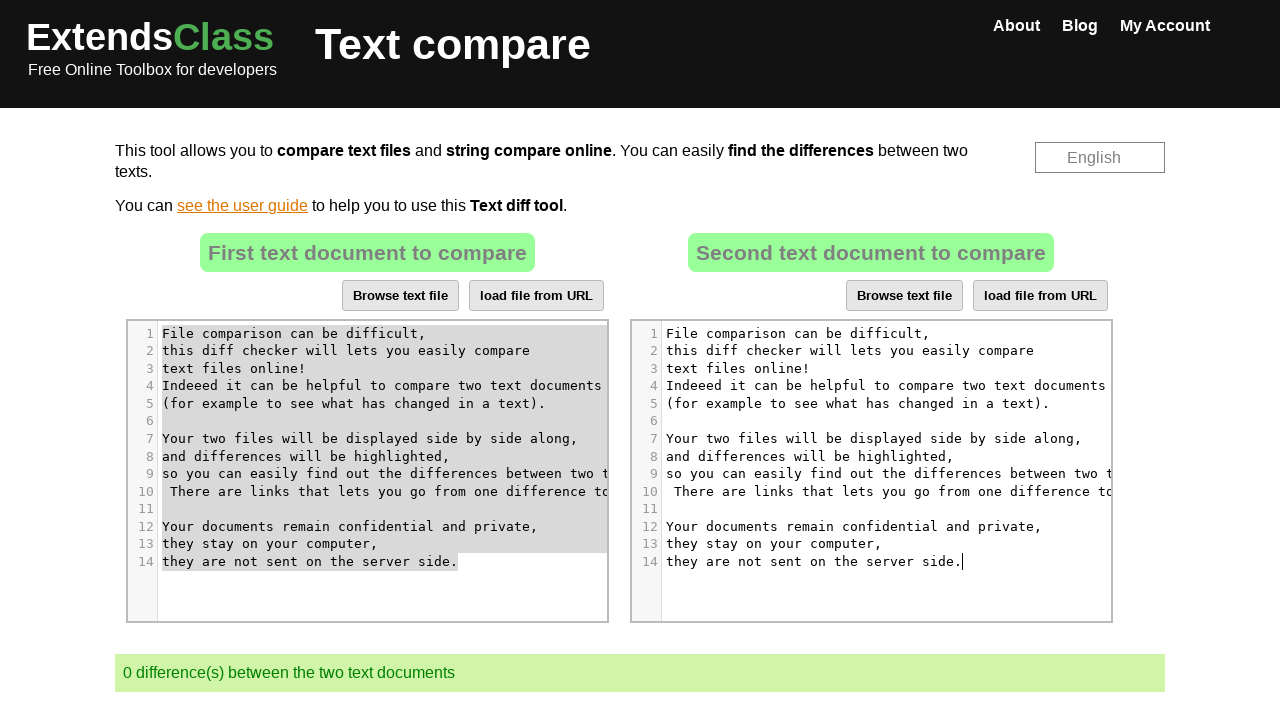